Tests JavaScript alert handling by navigating to W3Schools alert demo page, clicking the "Try it" button to trigger an alert, and accepting the alert dialog

Starting URL: https://www.w3schools.com/js/tryit.asp?filename=tryjs_alert

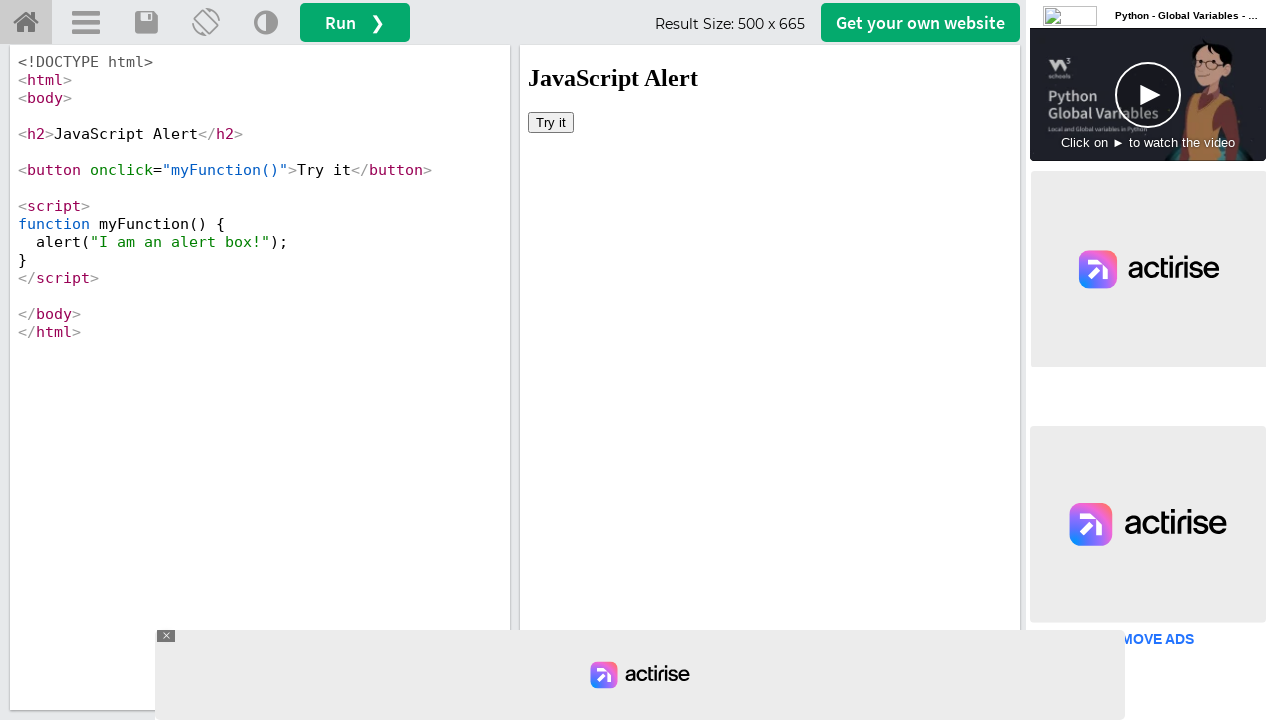

Set up dialog handler to accept alerts
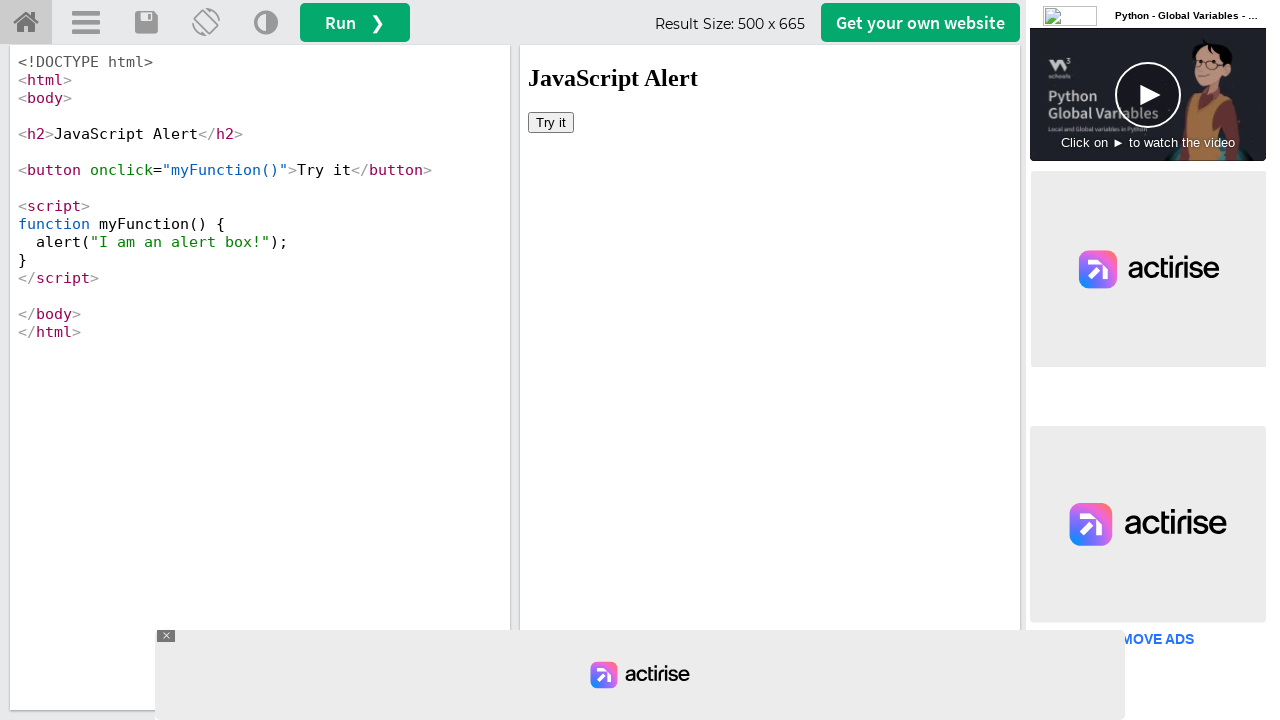

Located the iframe containing demo content
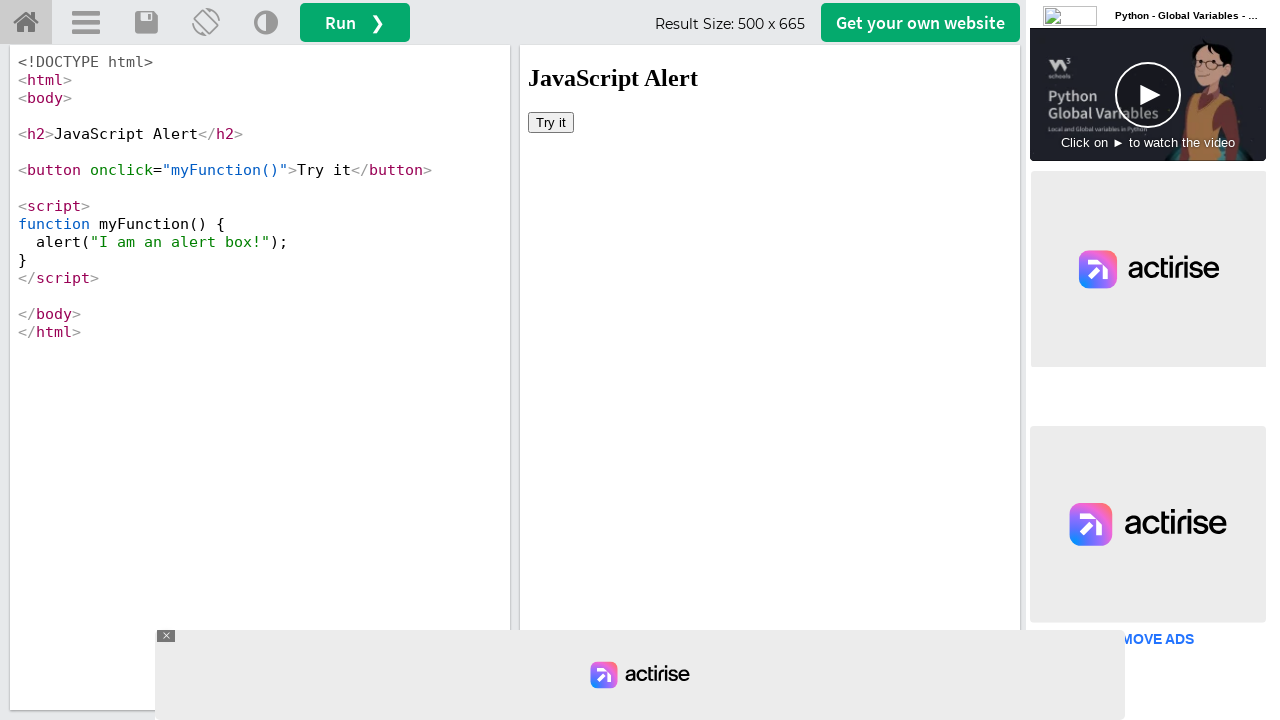

Clicked the 'Try it' button to trigger the alert at (551, 122) on #iframeResult >> internal:control=enter-frame >> xpath=//button[text()='Try it']
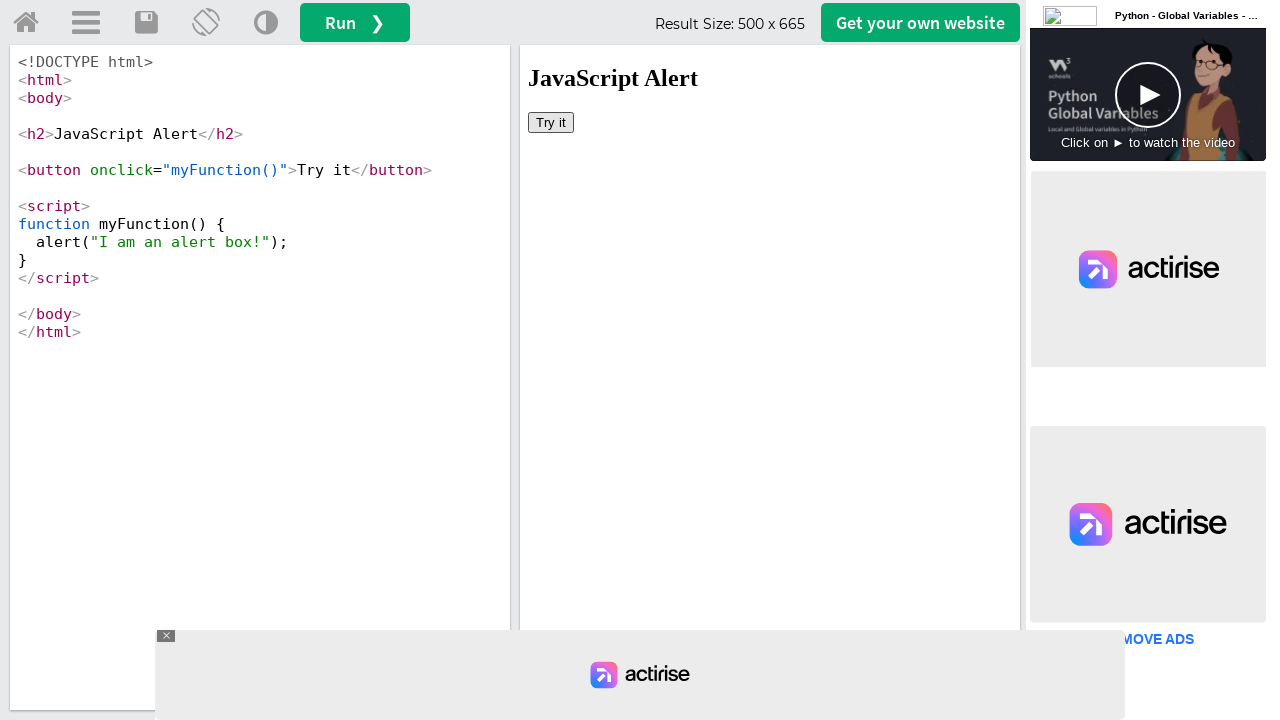

Waited for alert to be handled
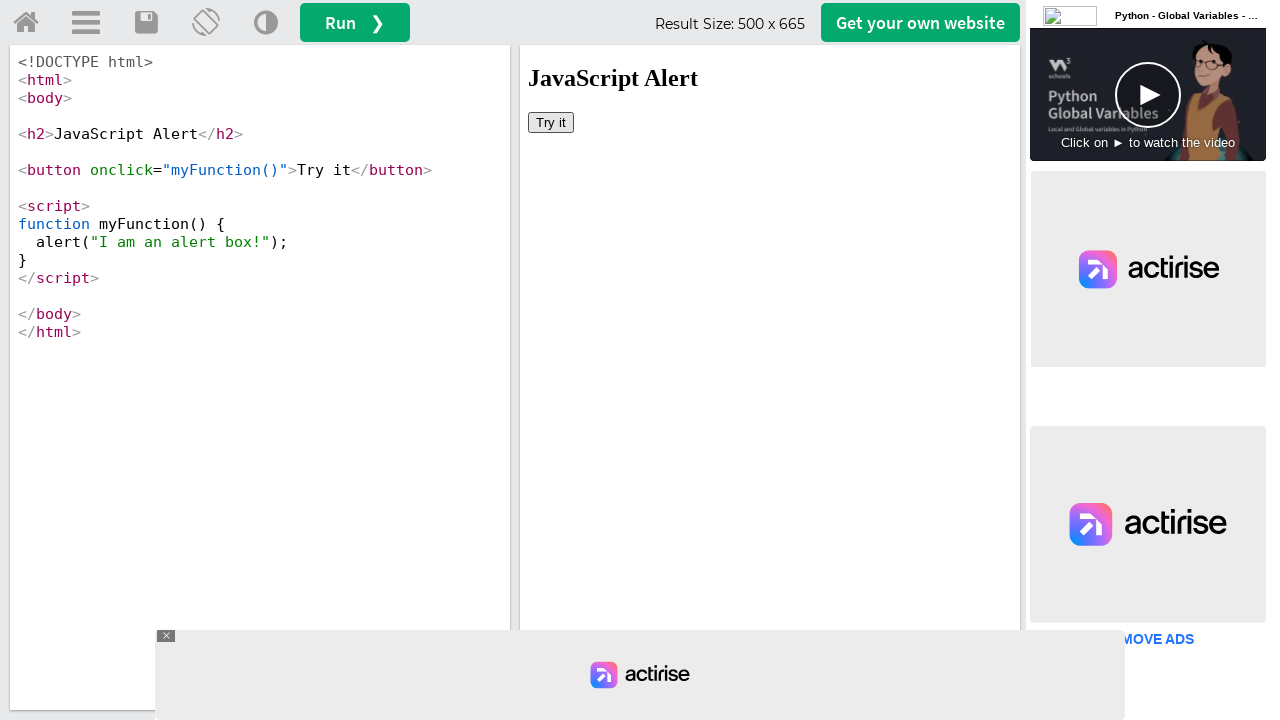

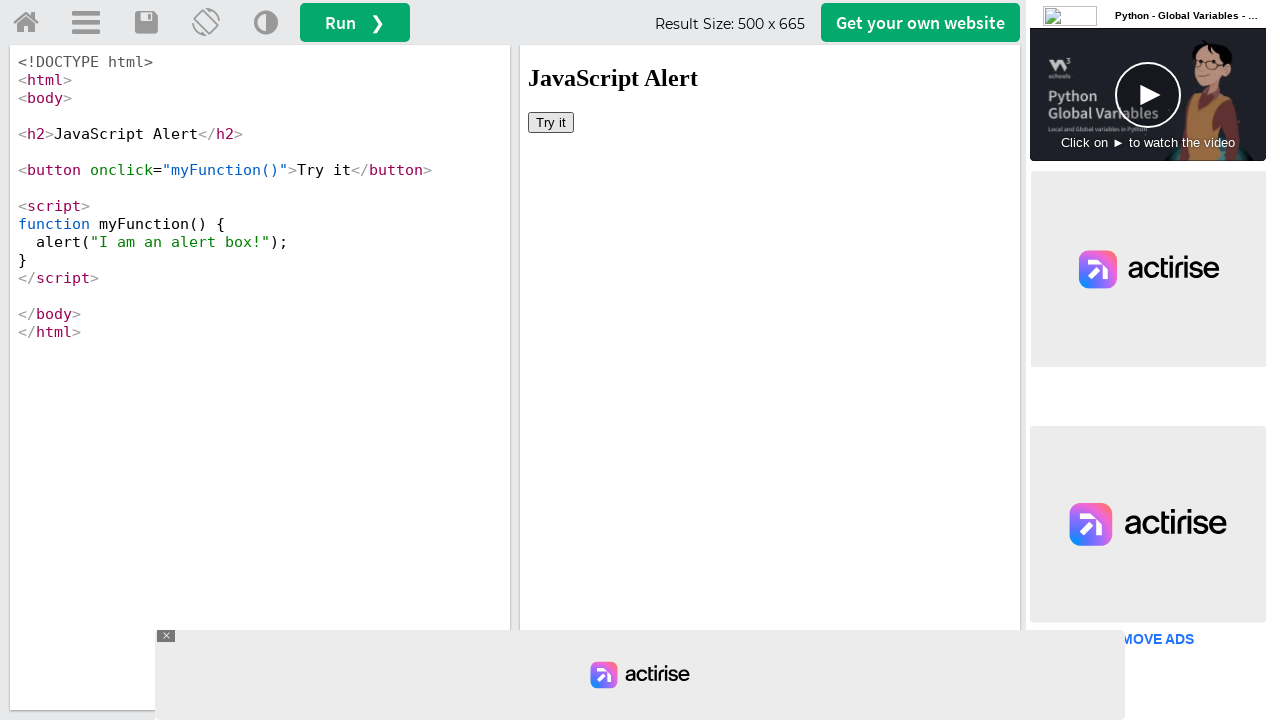